Tests drag and drop functionality within an iframe by dragging the draggable element to the droppable target on jQuery UI demo page

Starting URL: https://jqueryui.com/droppable/#default

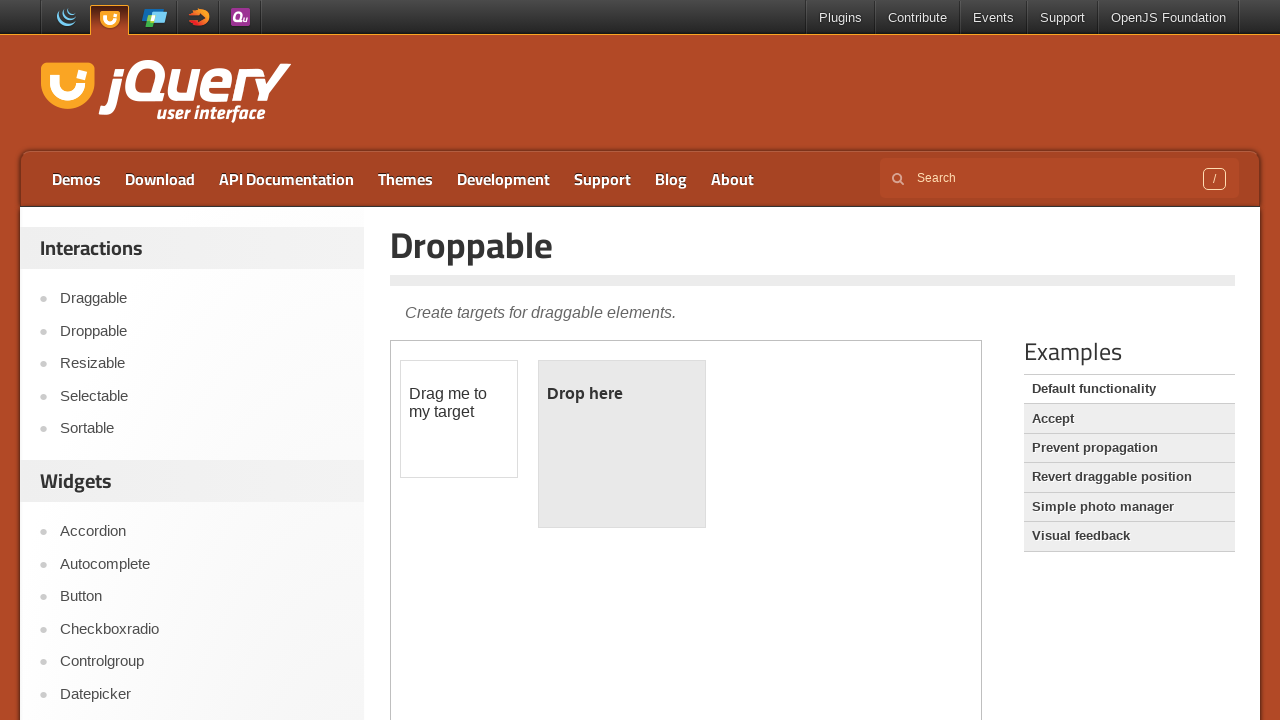

Located iframe containing drag and drop demo
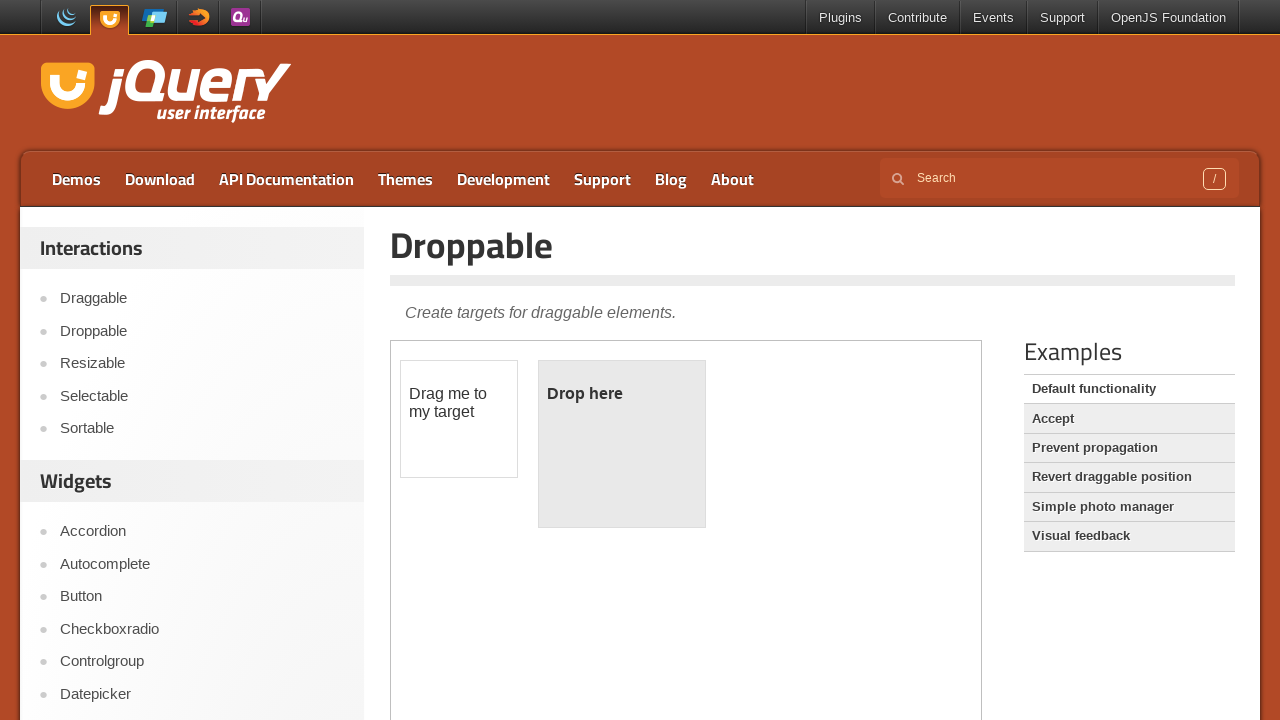

Located draggable element within iframe
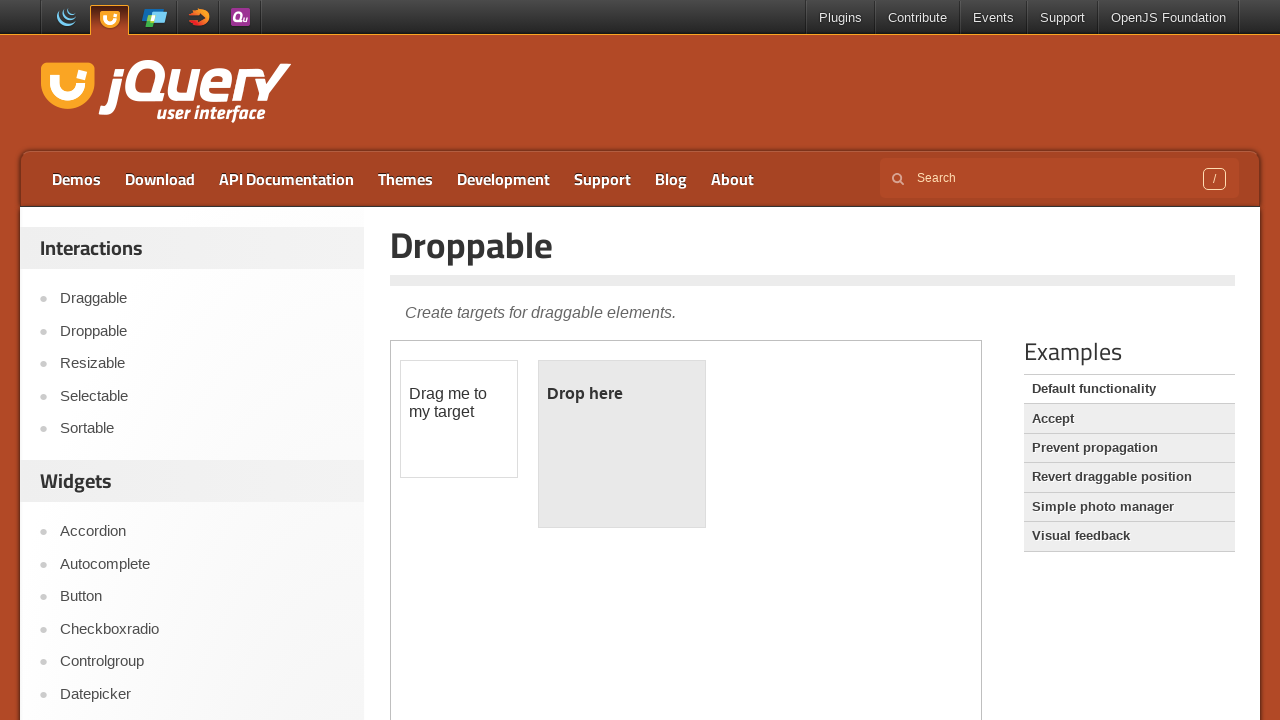

Located droppable target element within iframe
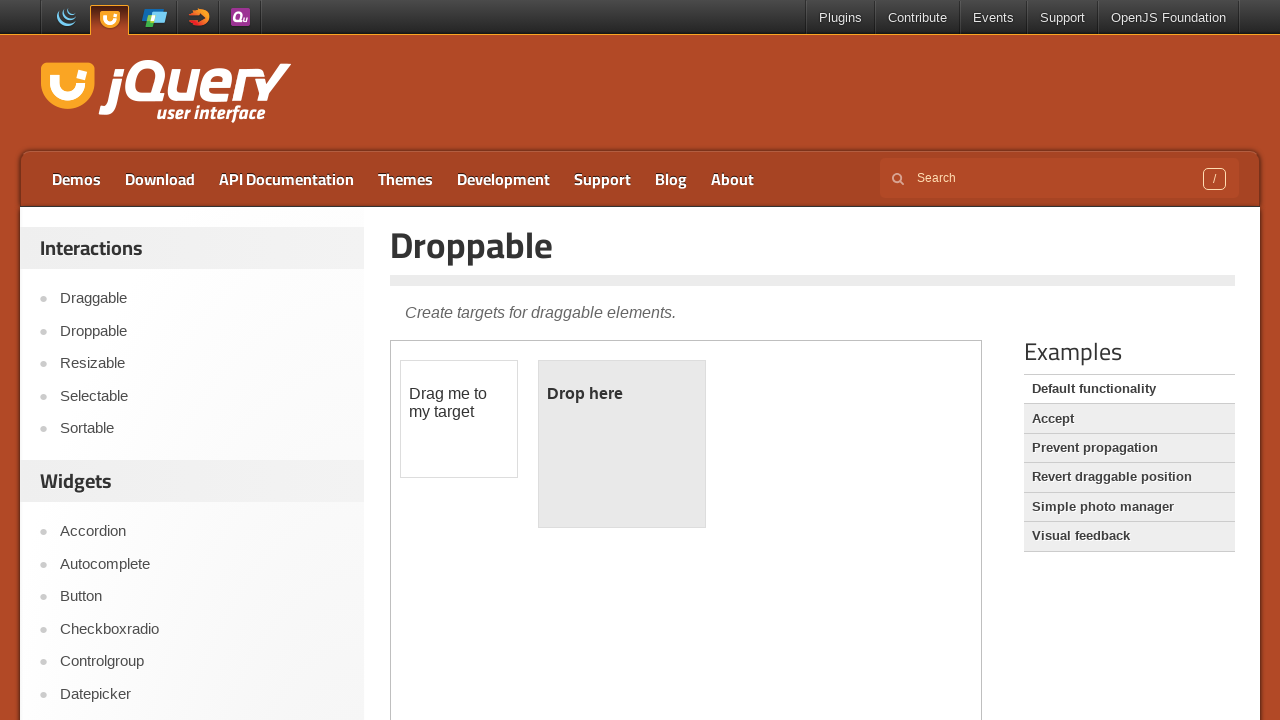

Dragged draggable element to droppable target at (622, 444)
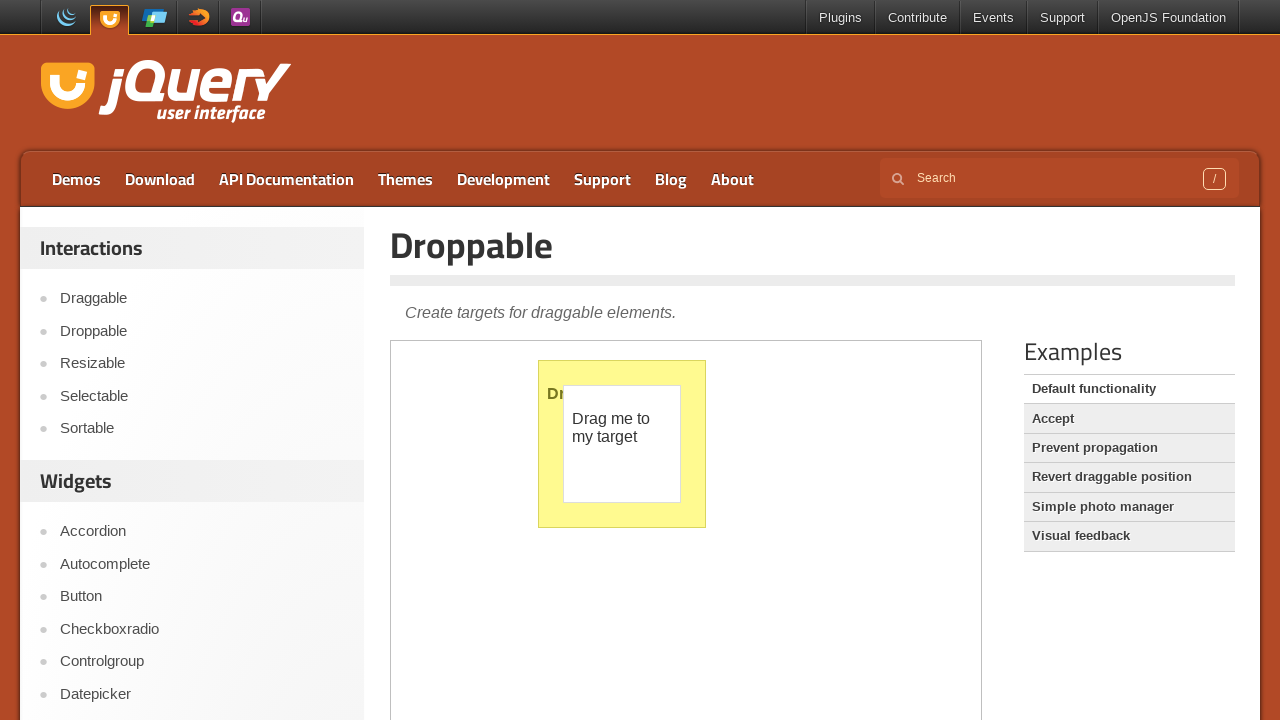

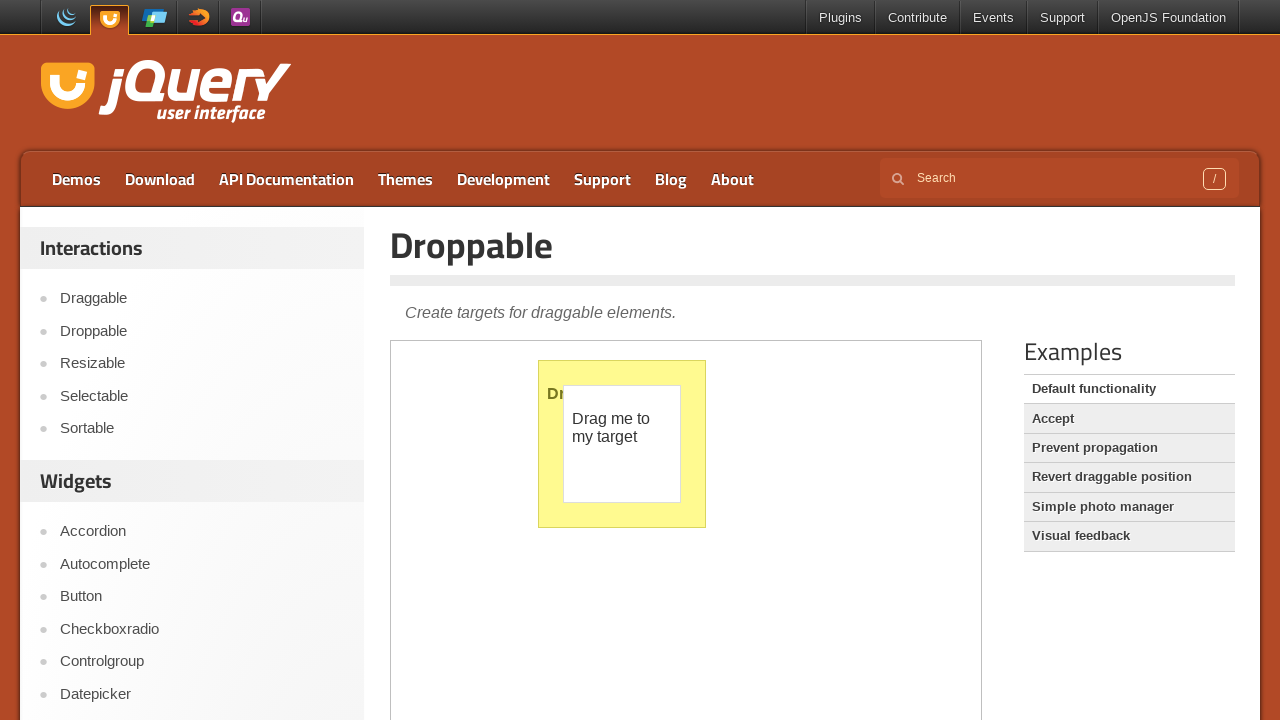